Tests radio button functionality by clicking the Hockey radio button and verifying it becomes selected

Starting URL: https://practice.cydeo.com/radio_buttons

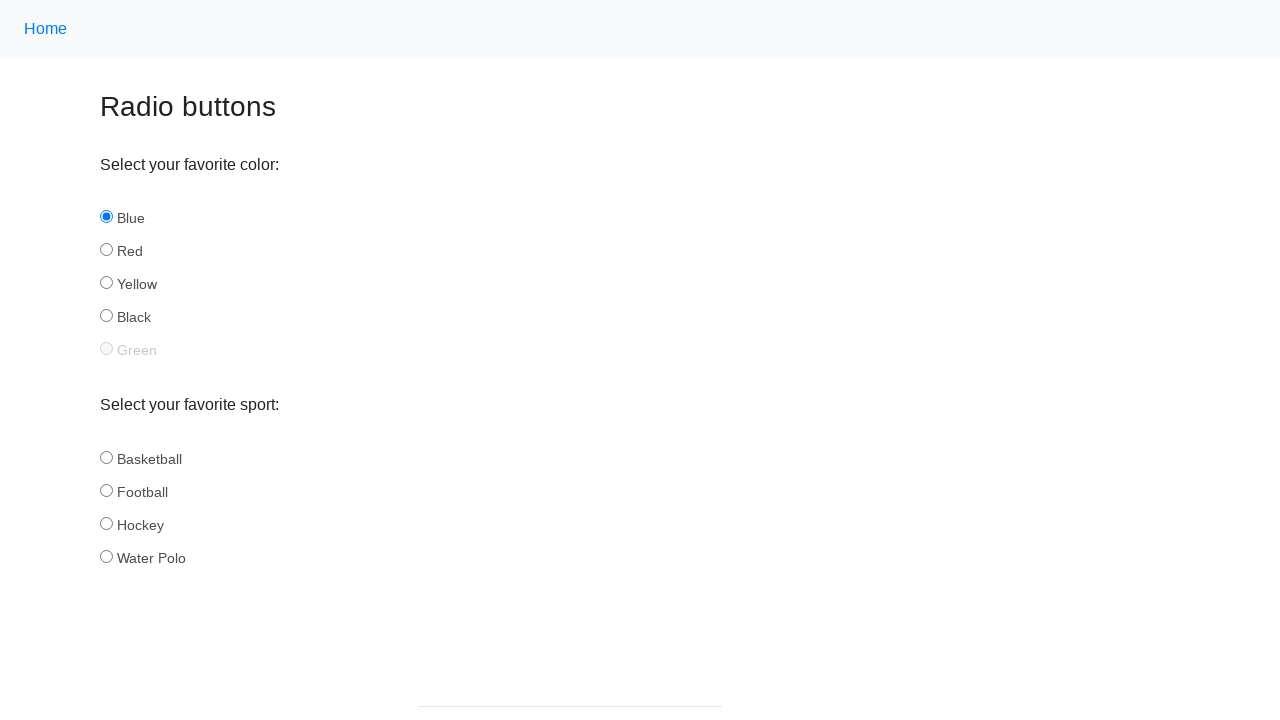

Clicked the Hockey radio button at (106, 523) on input#hockey
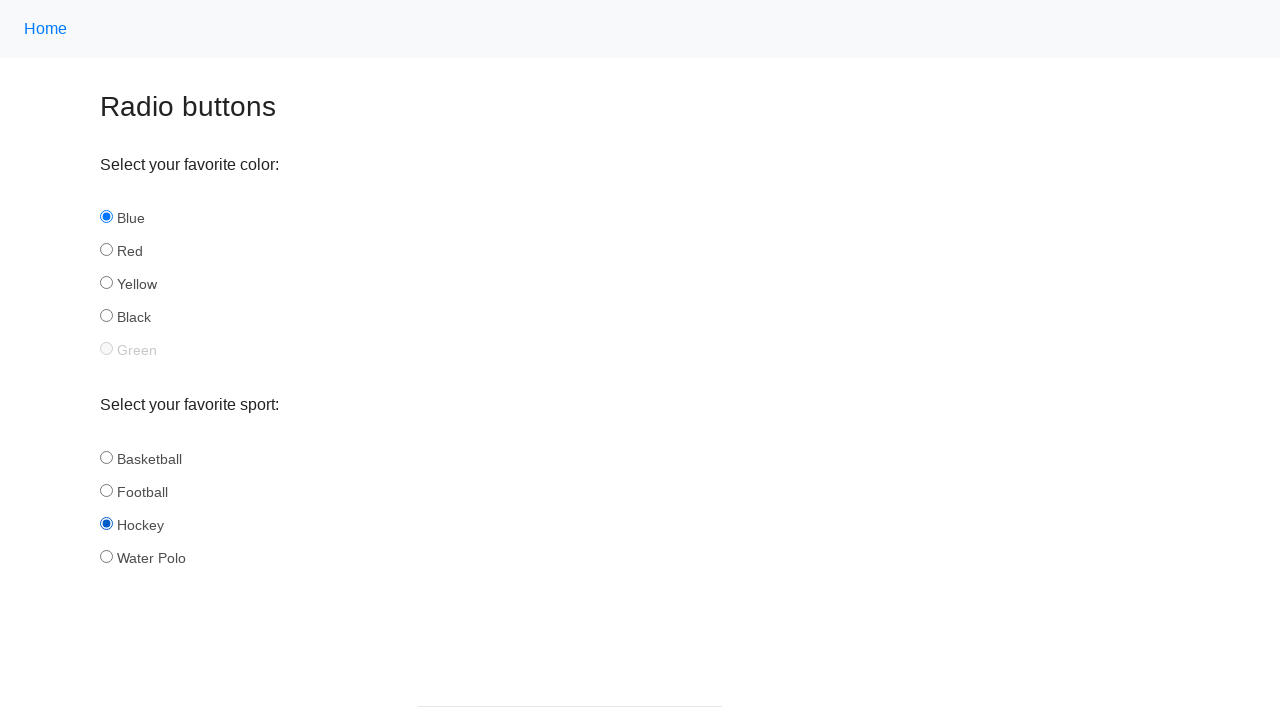

Verified Hockey radio button is selected
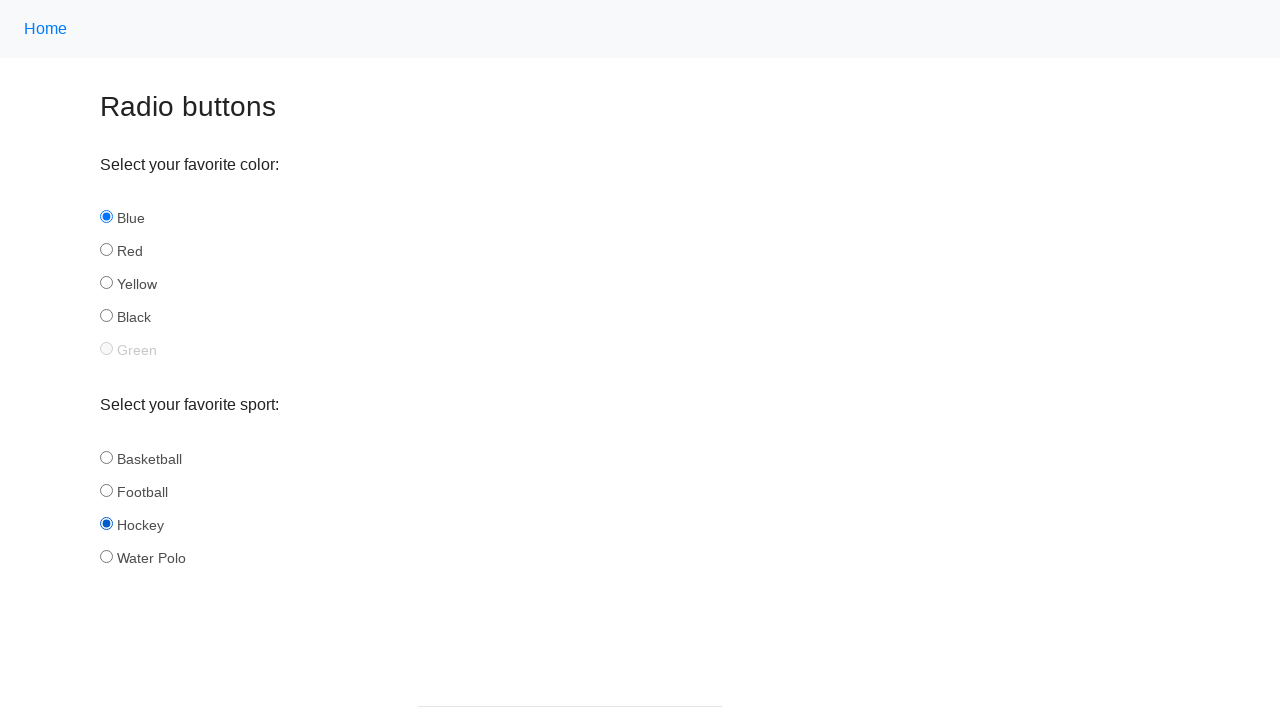

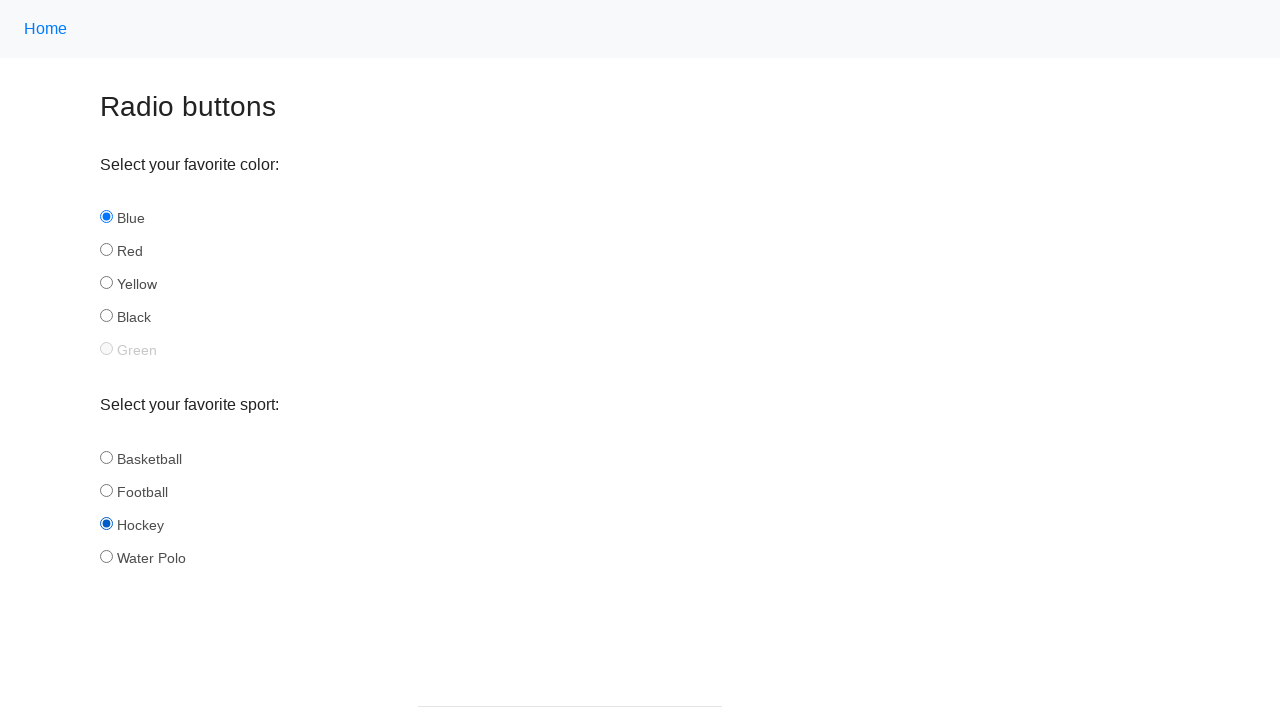